Tests scrolling various scrollable containers into view

Starting URL: https://example.cypress.io/commands/actions

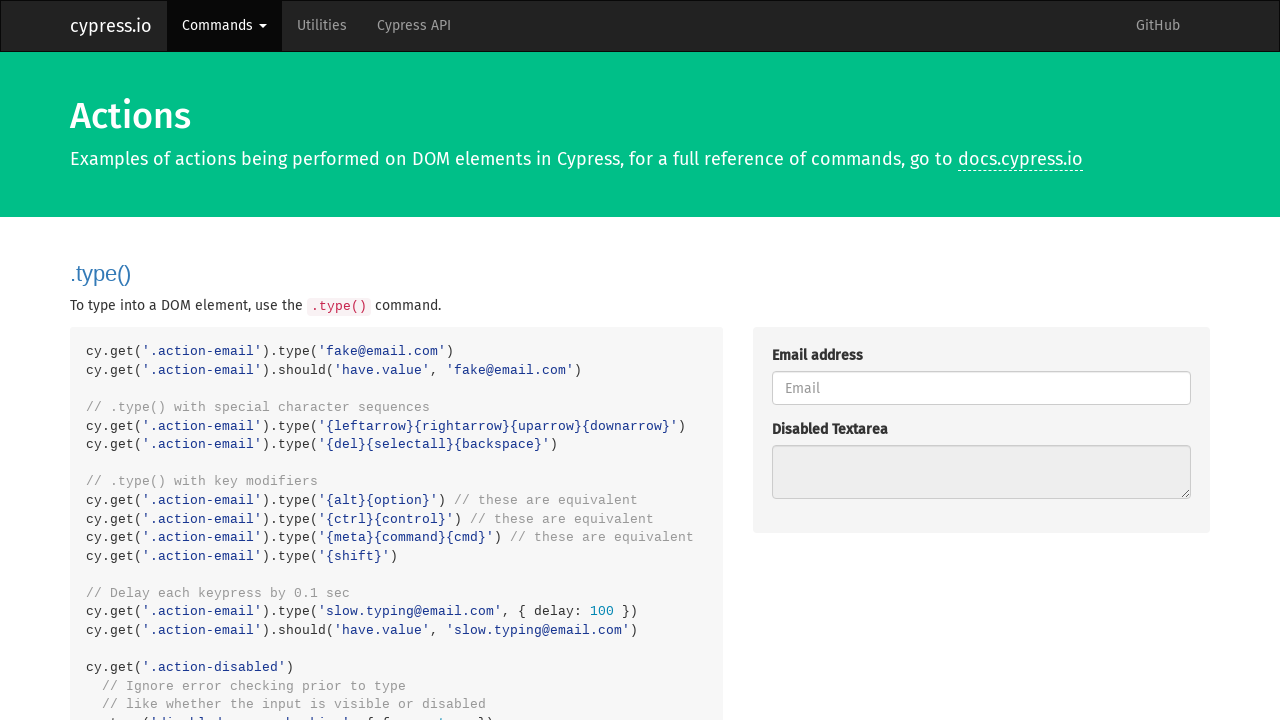

Scrolled horizontal container into view
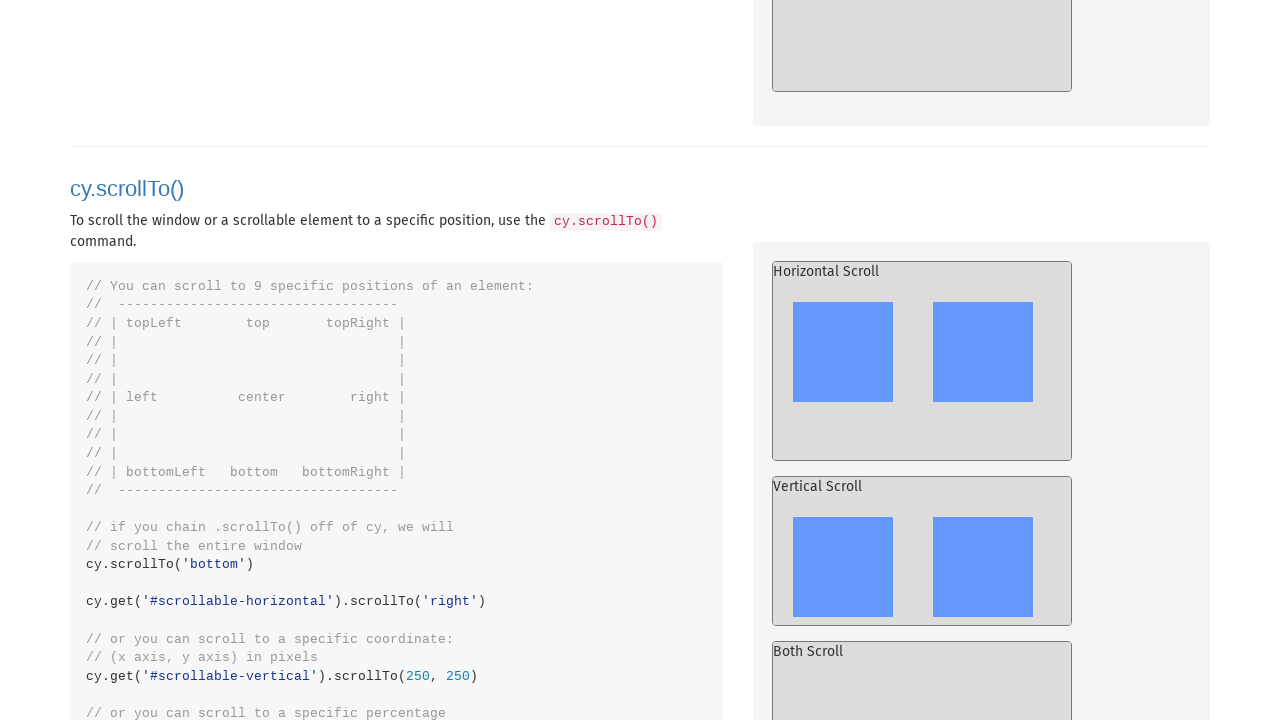

Scrolled vertical container into view
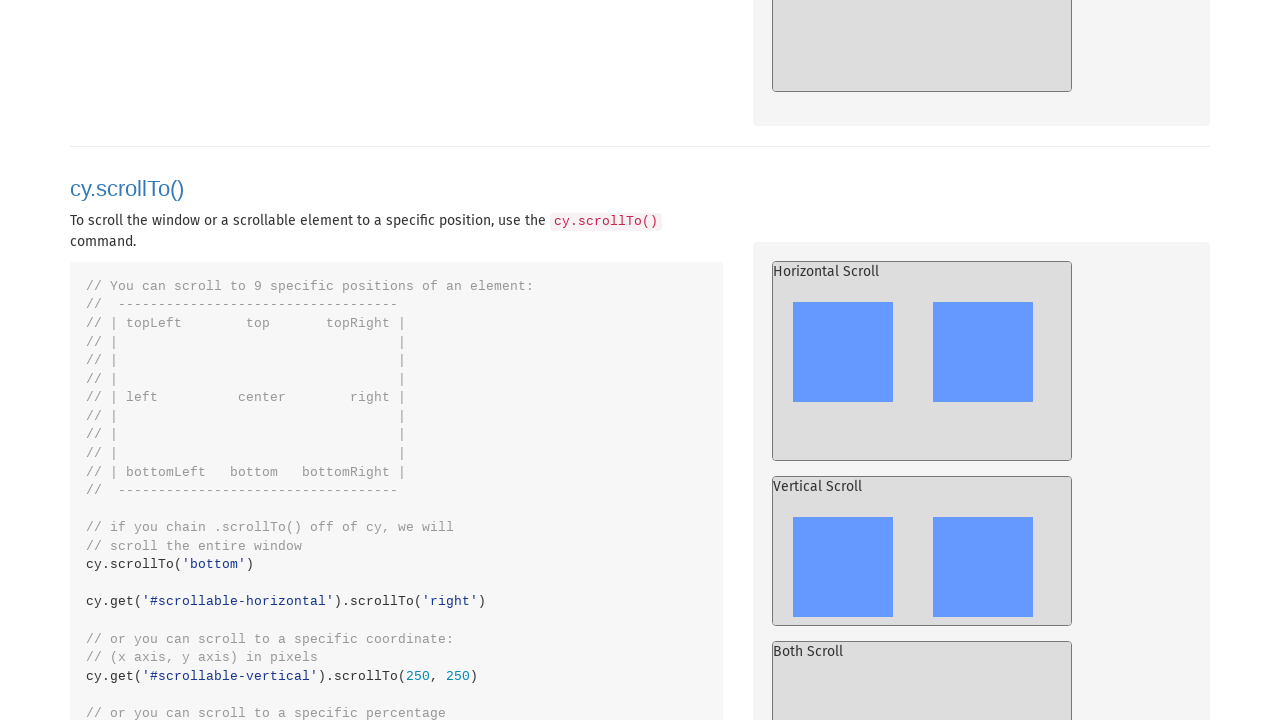

Scrolled bidirectional container into view
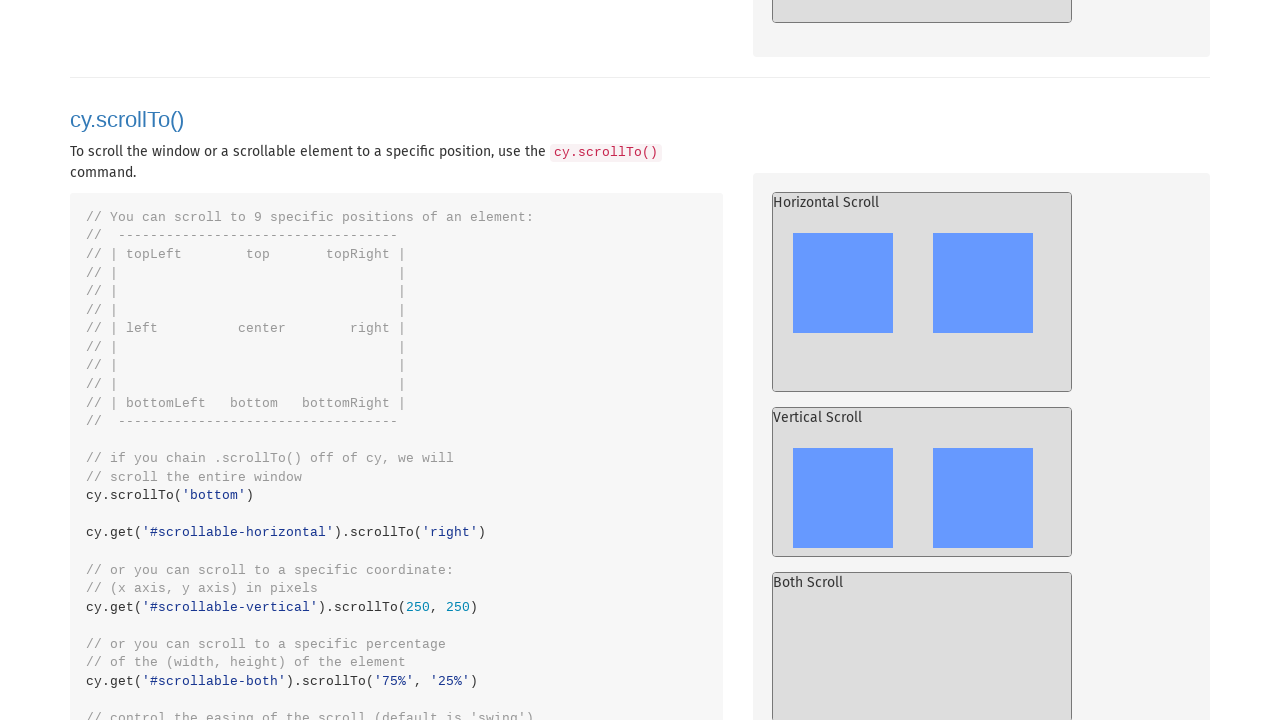

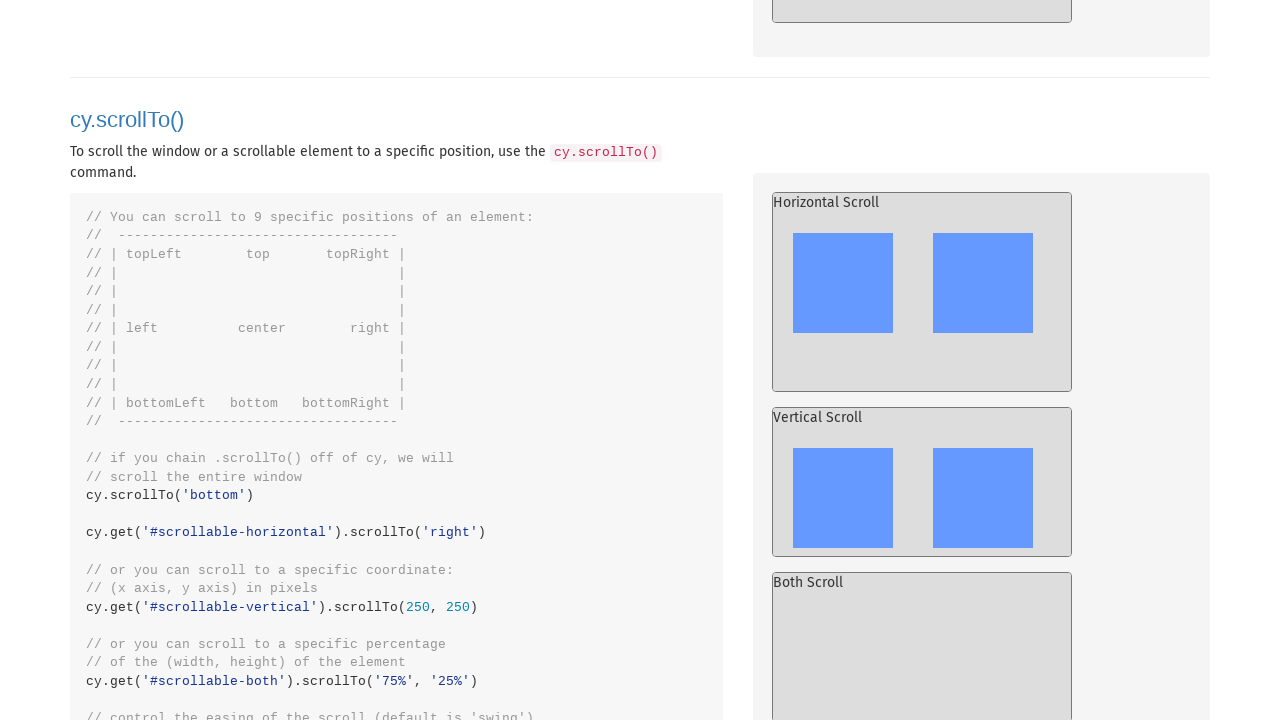